Tests a simple form by filling in first name, last name, city, and country fields using different element locator strategies, then submits the form

Starting URL: http://suninjuly.github.io/simple_form_find_task.html

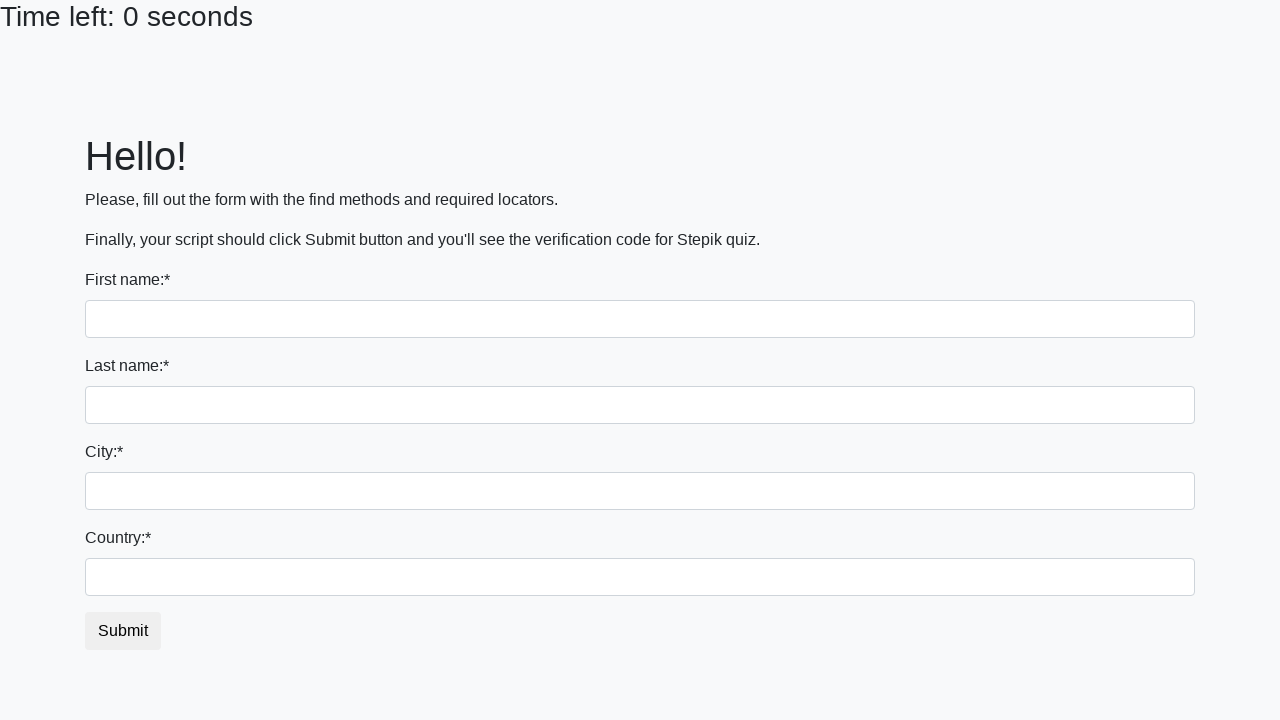

Filled first name field with 'Ivan' using input tag selector on input
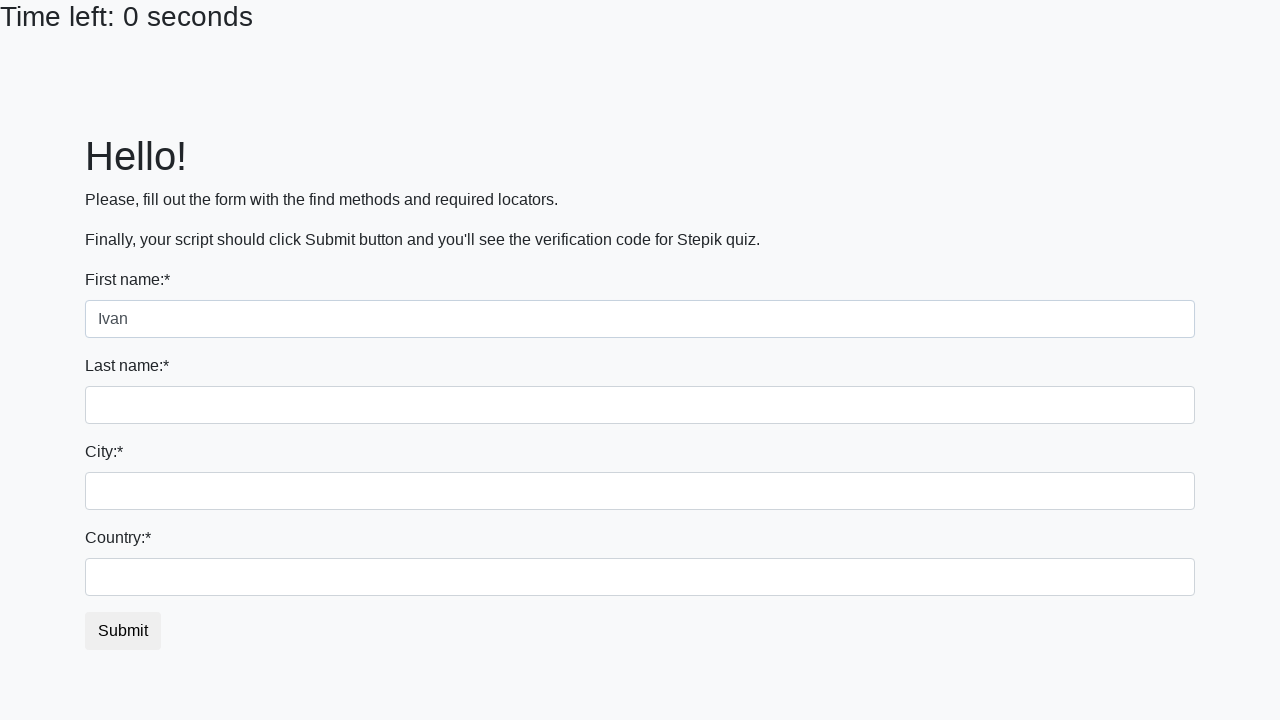

Filled last name field with 'Petrov' using name attribute selector on input[name='last_name']
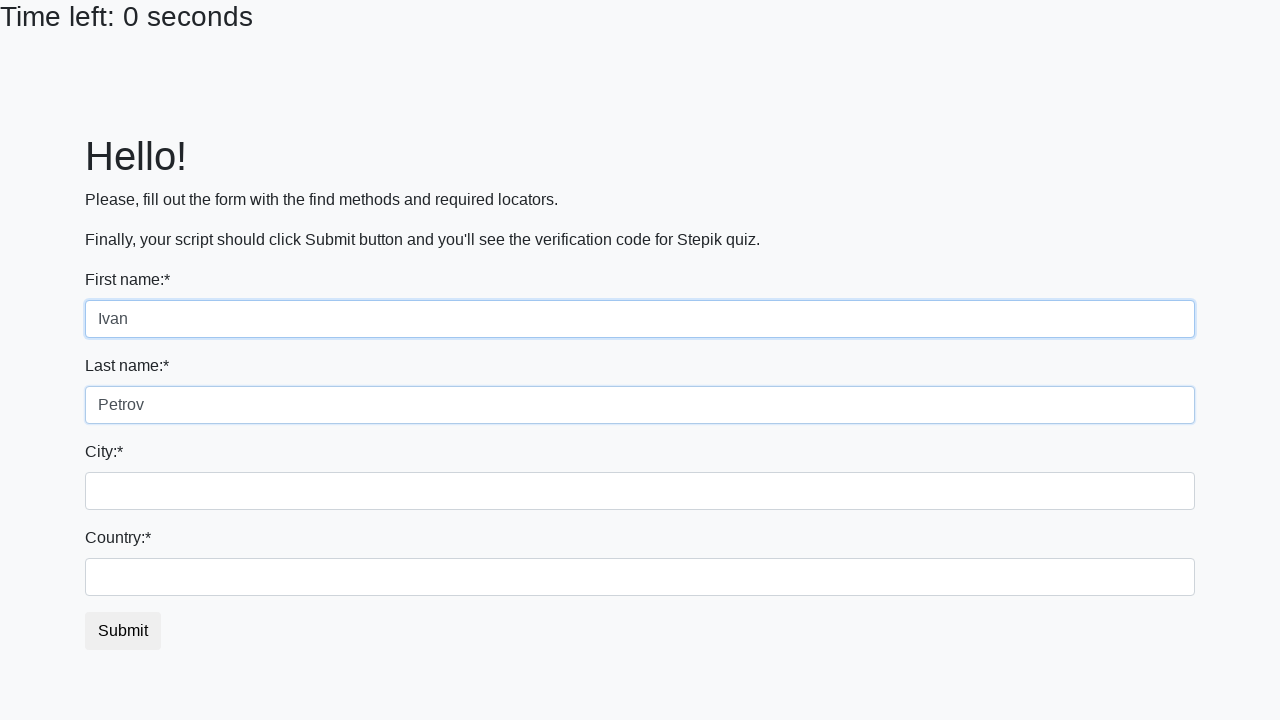

Filled city field with 'Smolensk' using class selector on .form-control.city
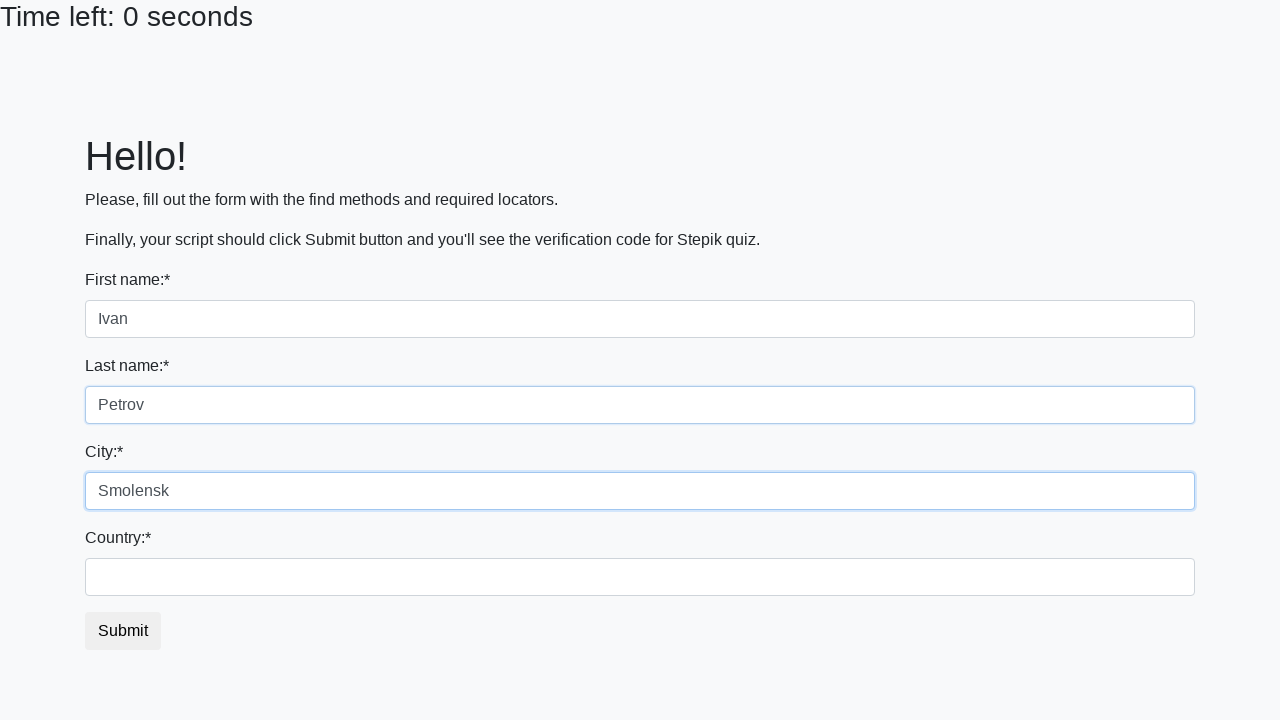

Filled country field with 'Russia' using id selector on #country
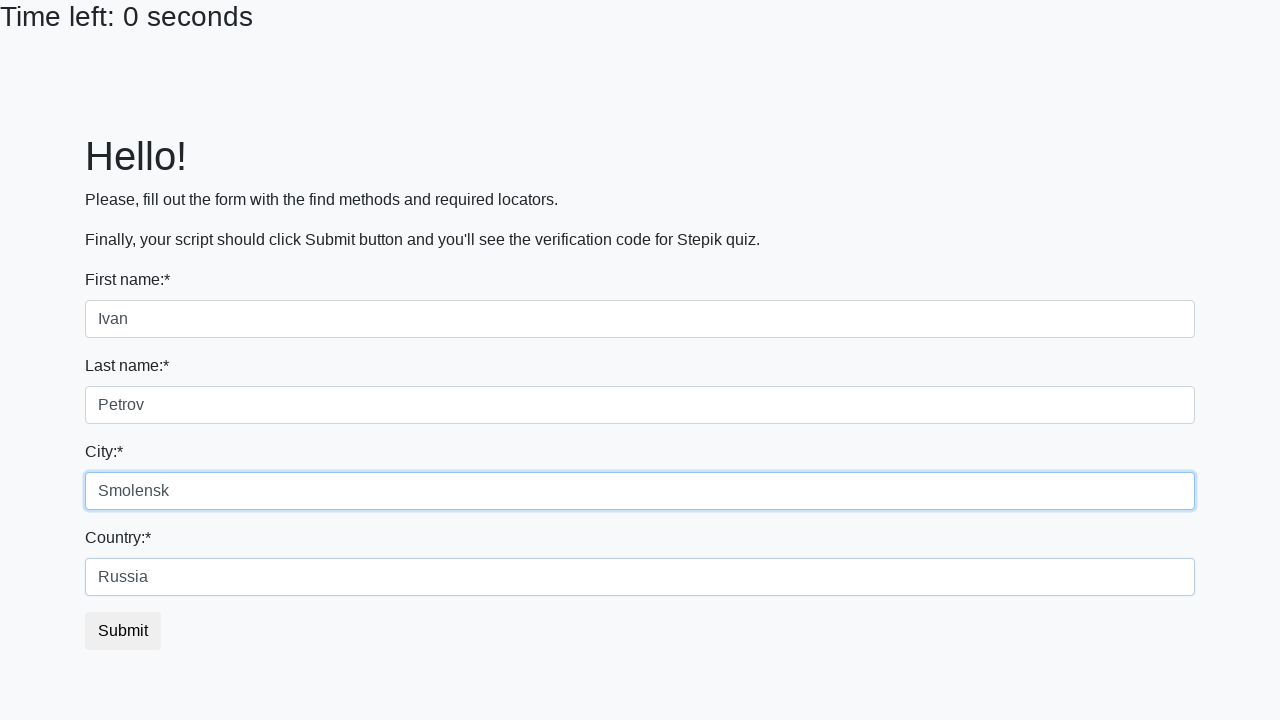

Clicked submit button to submit the form at (123, 631) on button.btn
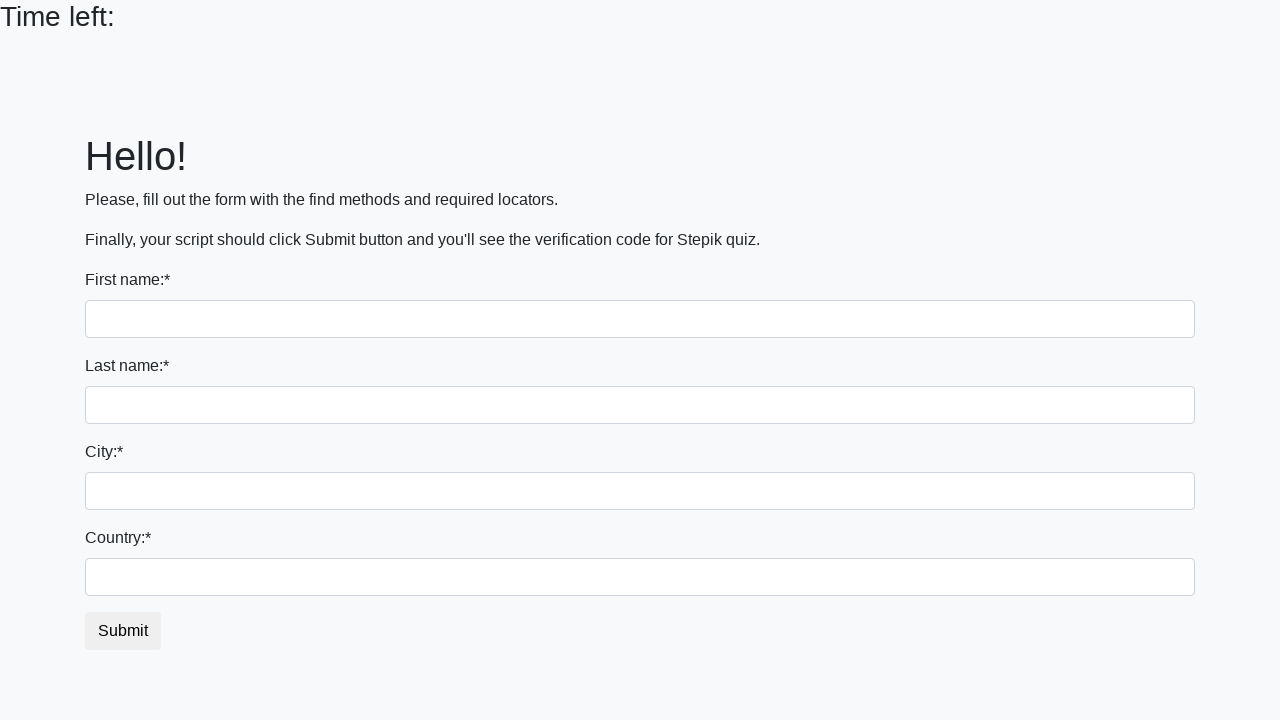

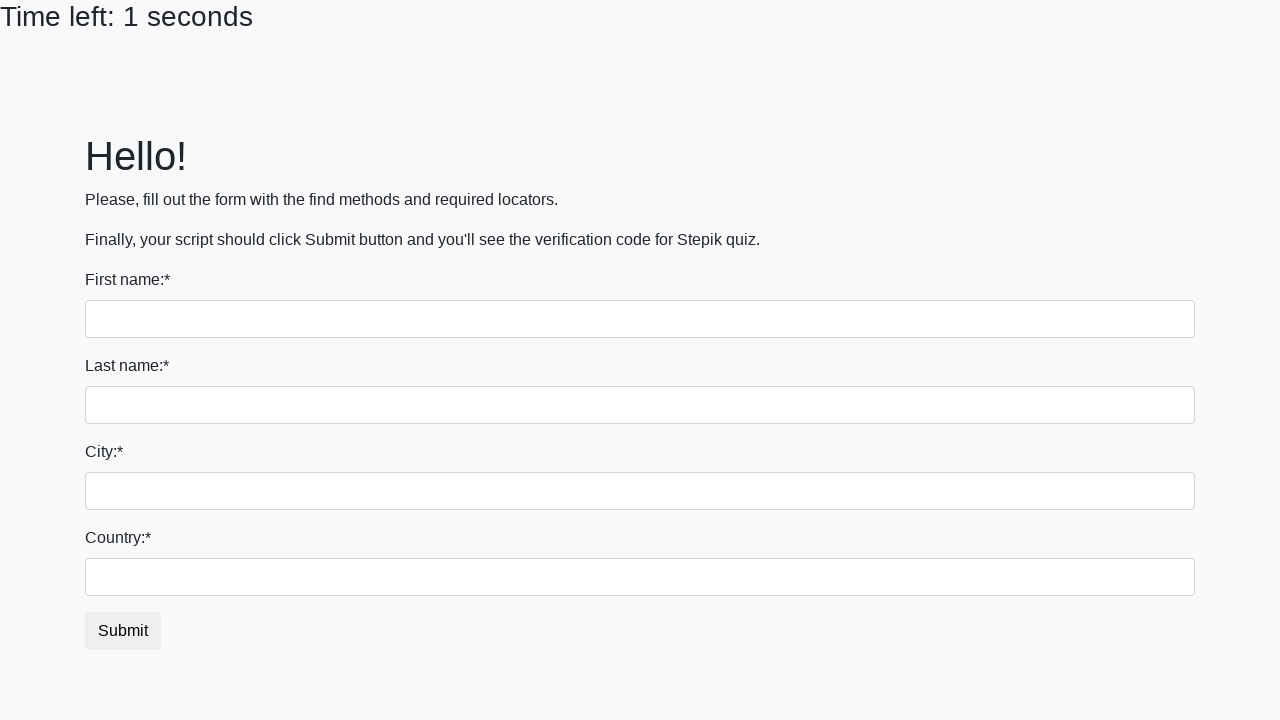